Tests the passenger selector functionality on SpiceJet's booking page by opening the passenger dropdown and incrementing the adult count 4 times using the plus button.

Starting URL: https://www.spicejet.com/

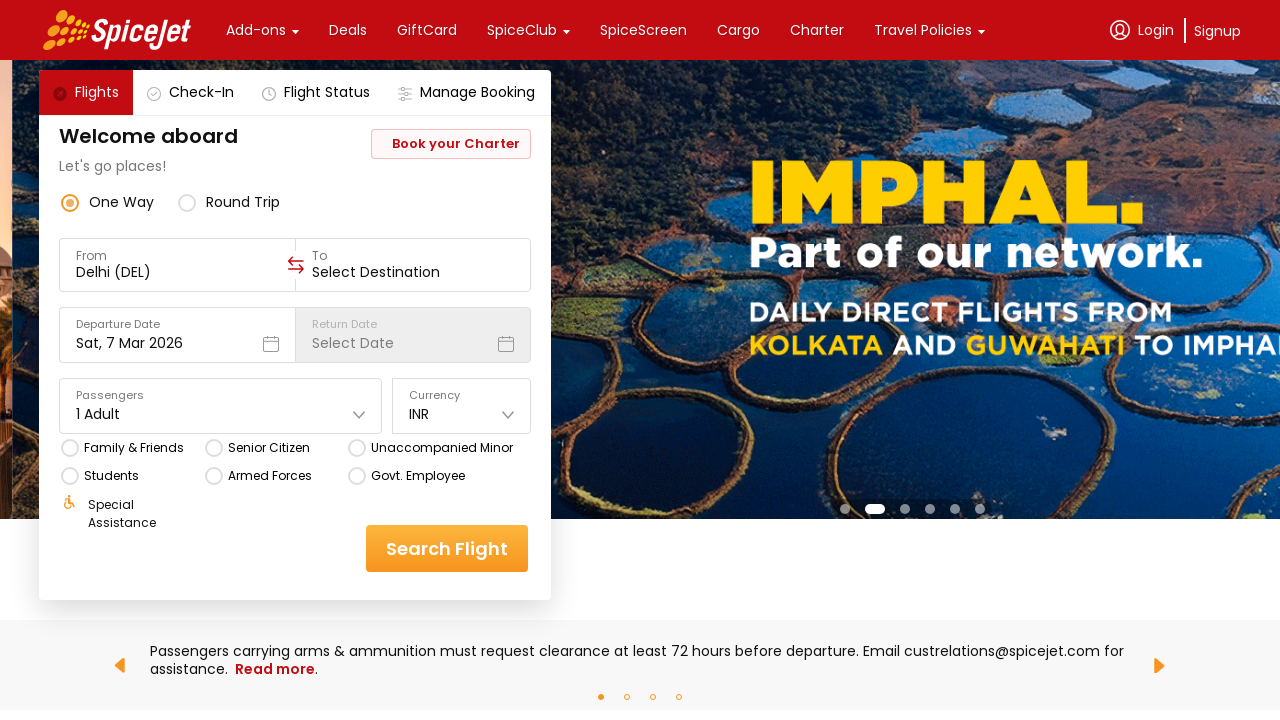

Waited for passenger section to be visible on SpiceJet booking page
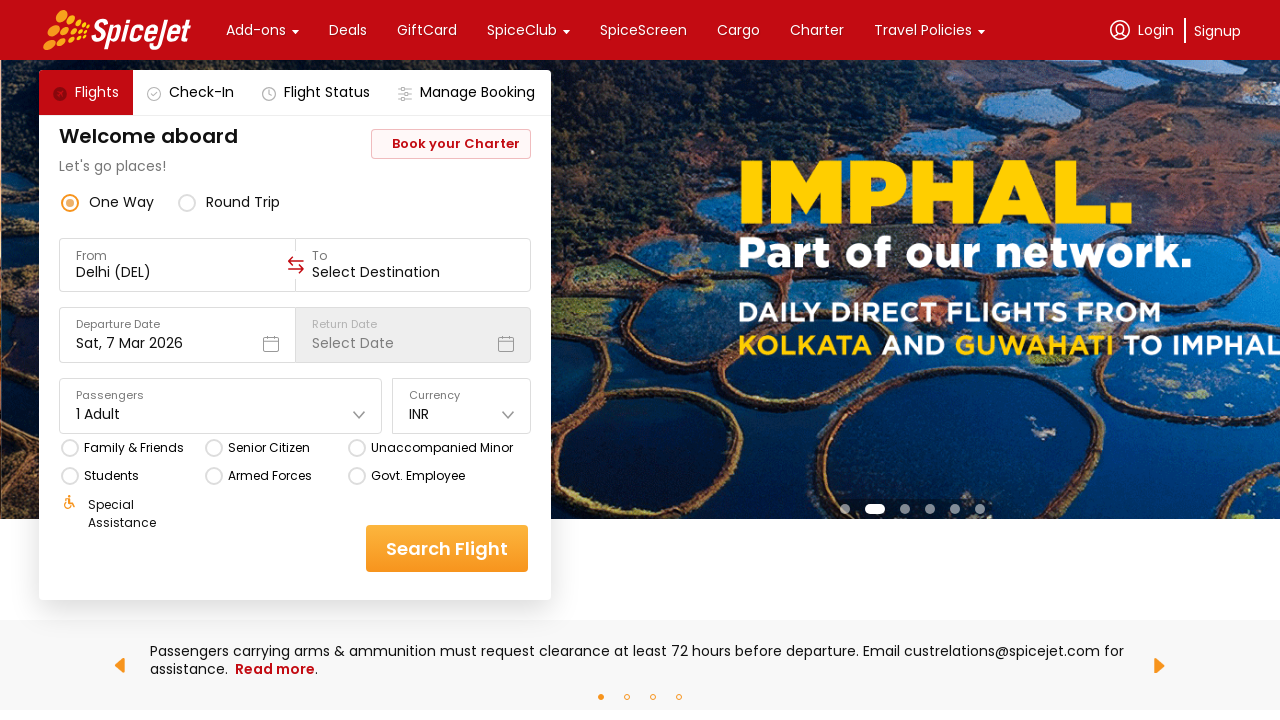

Clicked on passenger selector to open dropdown at (295, 406) on div[class='css-1dbjc4n r-18u37iz r-19h5ruw r-184en5c']
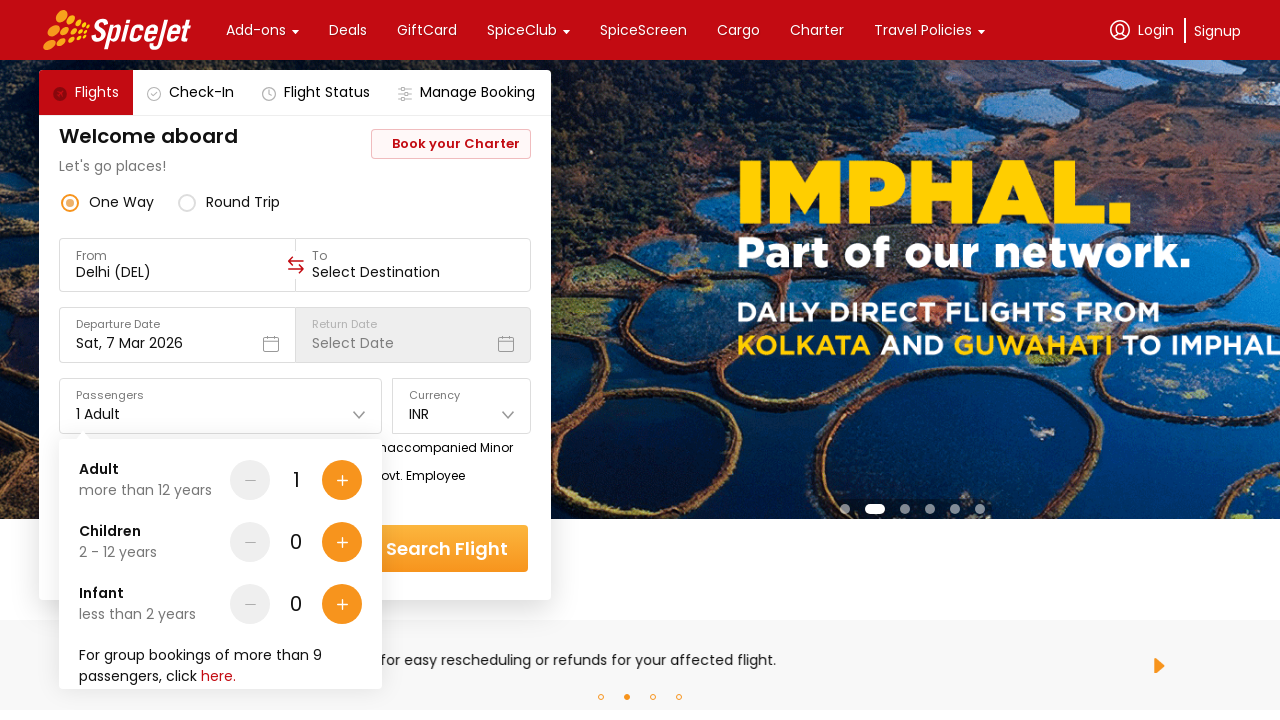

Incremented adult count (iteration 1 of 4) at (342, 480) on xpath=//div[@data-testid='Adult-testID-plus-one-cta']
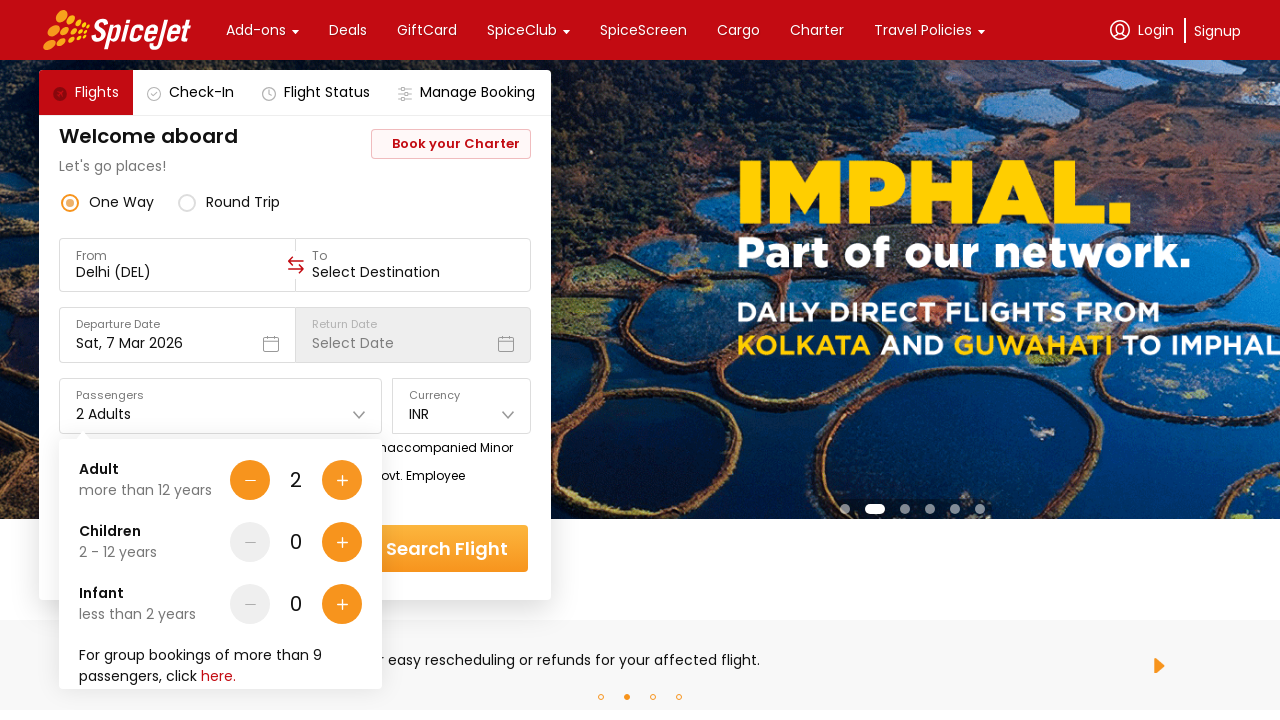

Incremented adult count (iteration 2 of 4) at (342, 480) on xpath=//div[@data-testid='Adult-testID-plus-one-cta']
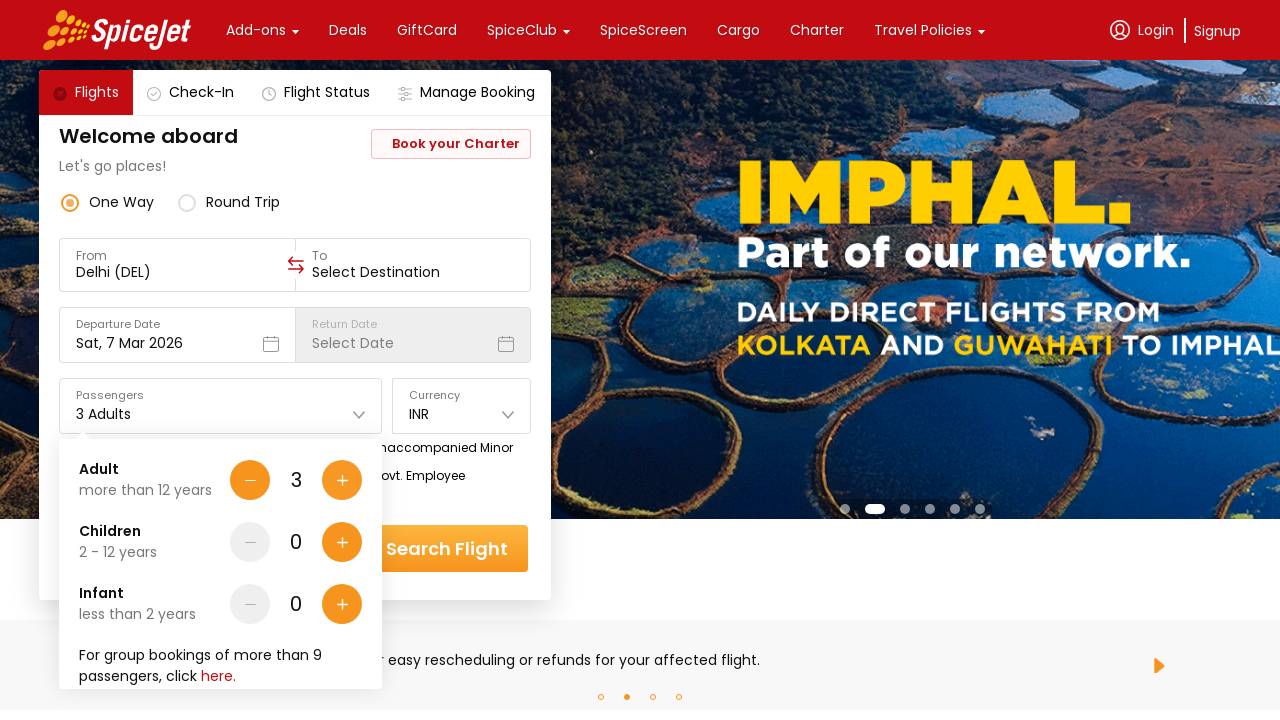

Incremented adult count (iteration 3 of 4) at (342, 480) on xpath=//div[@data-testid='Adult-testID-plus-one-cta']
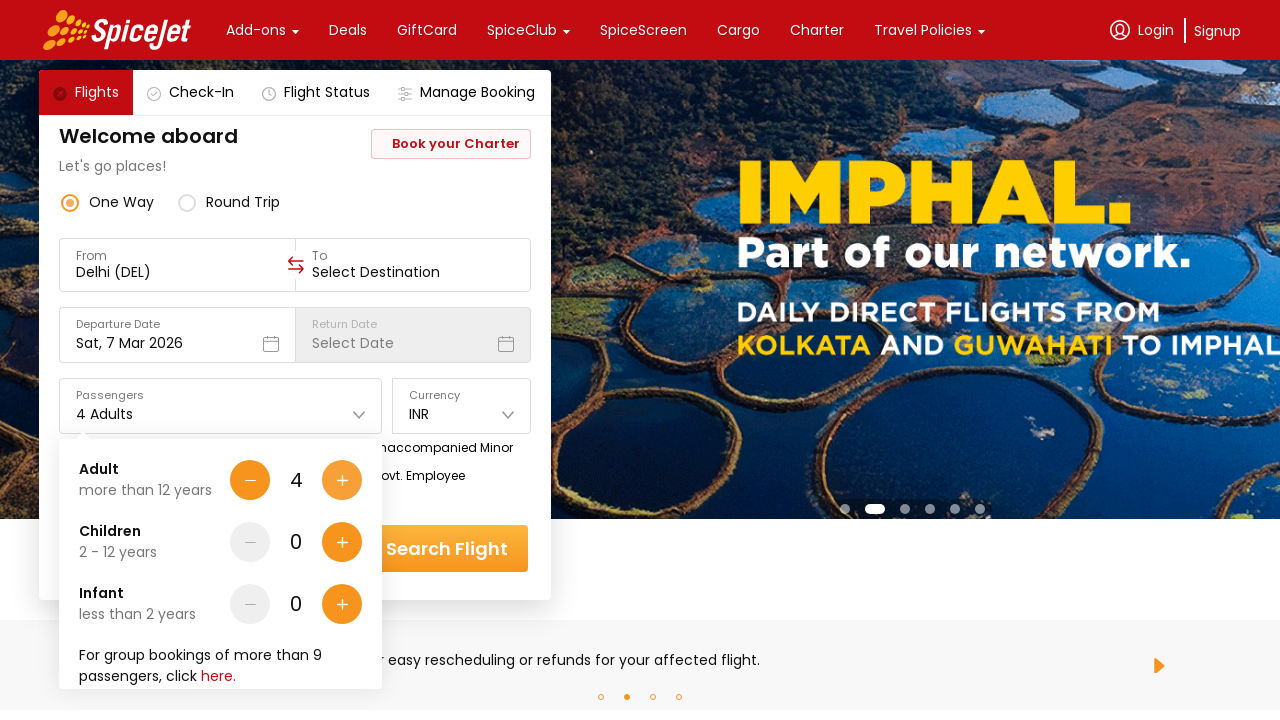

Incremented adult count (iteration 4 of 4) at (342, 480) on xpath=//div[@data-testid='Adult-testID-plus-one-cta']
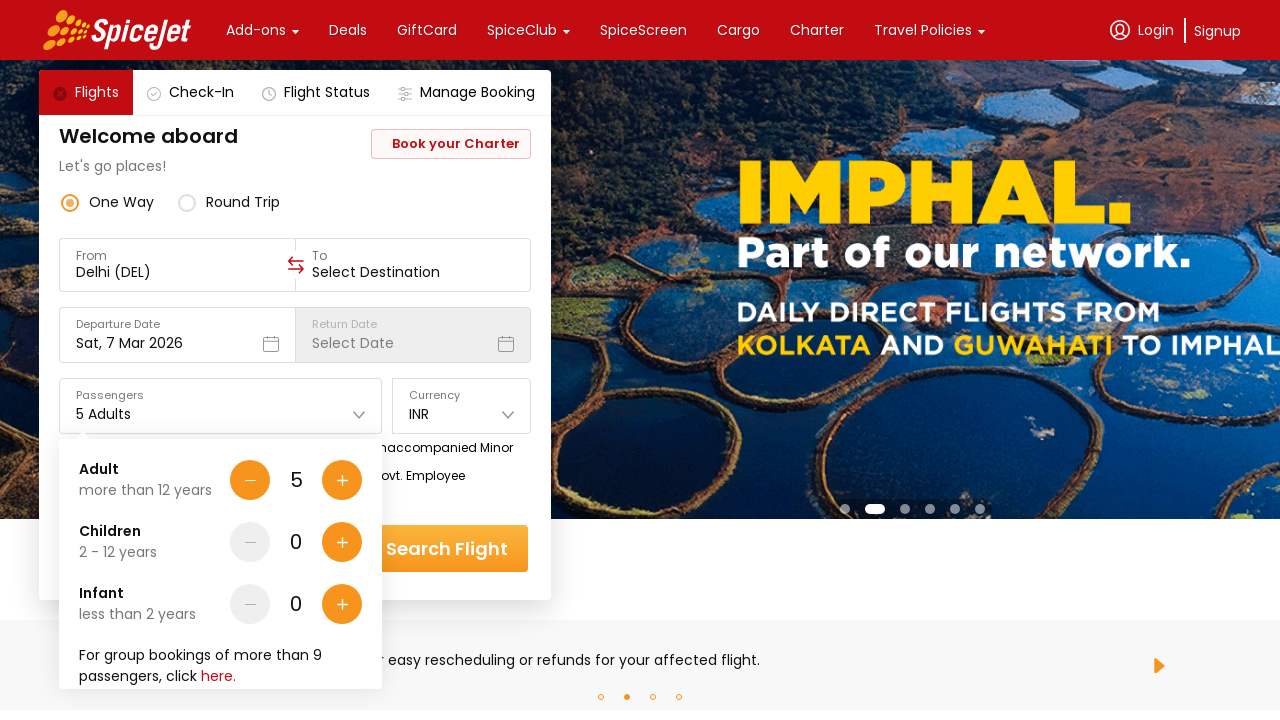

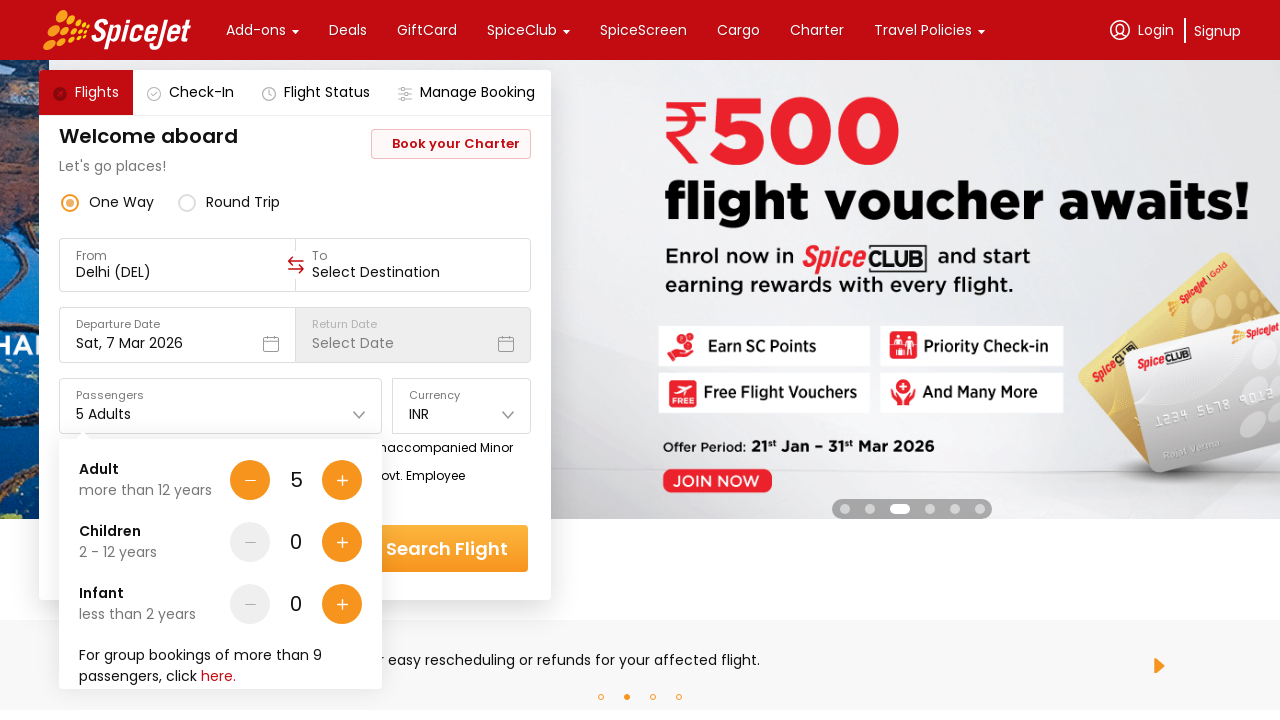